Tests search functionality by typing "candle" in the search box and clicking search

Starting URL: https://www.target.com

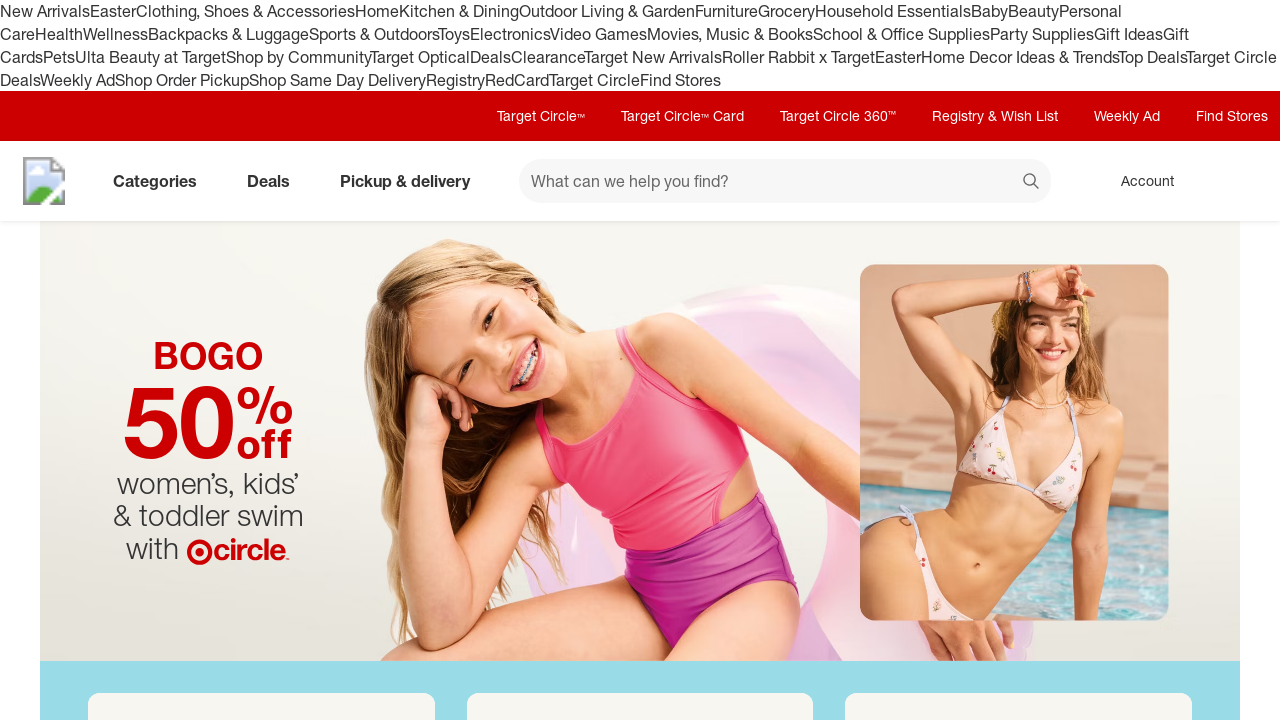

Typed 'candle' in the search box on [data-test='@web/Search/SearchInput']
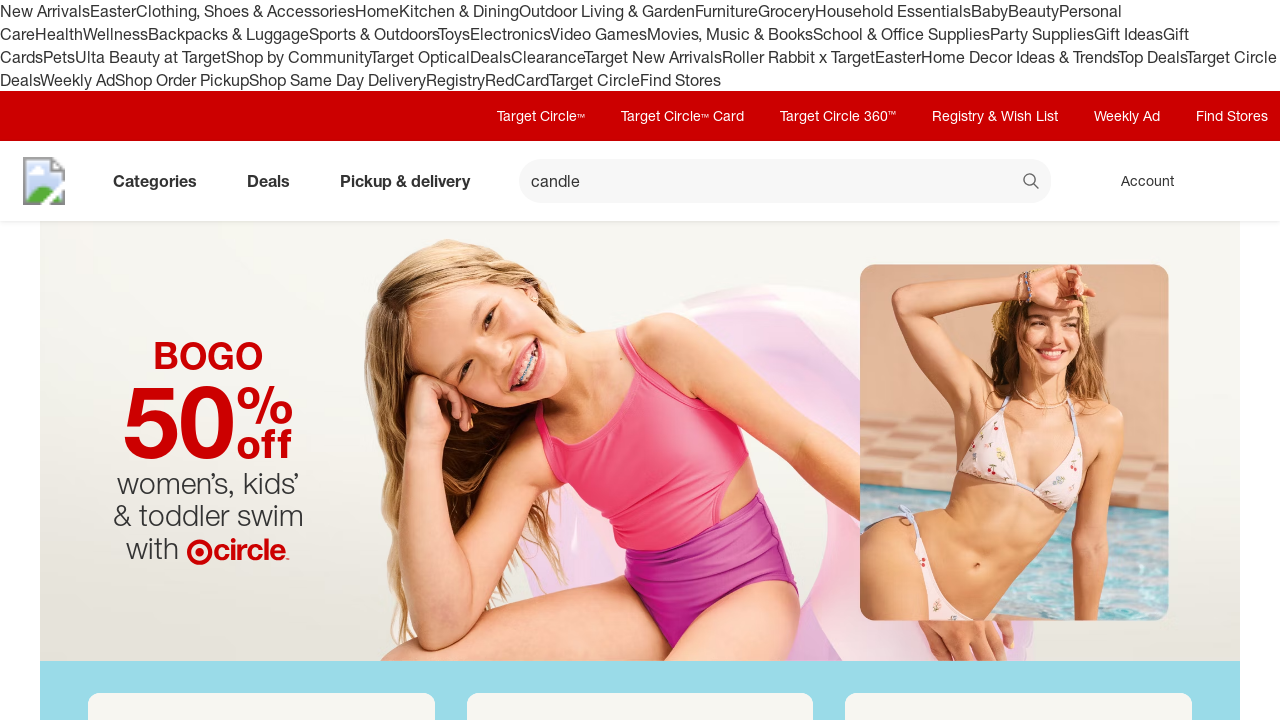

Clicked search button to search for 'candle' at (1032, 183) on [data-test='@web/Search/SearchButton']
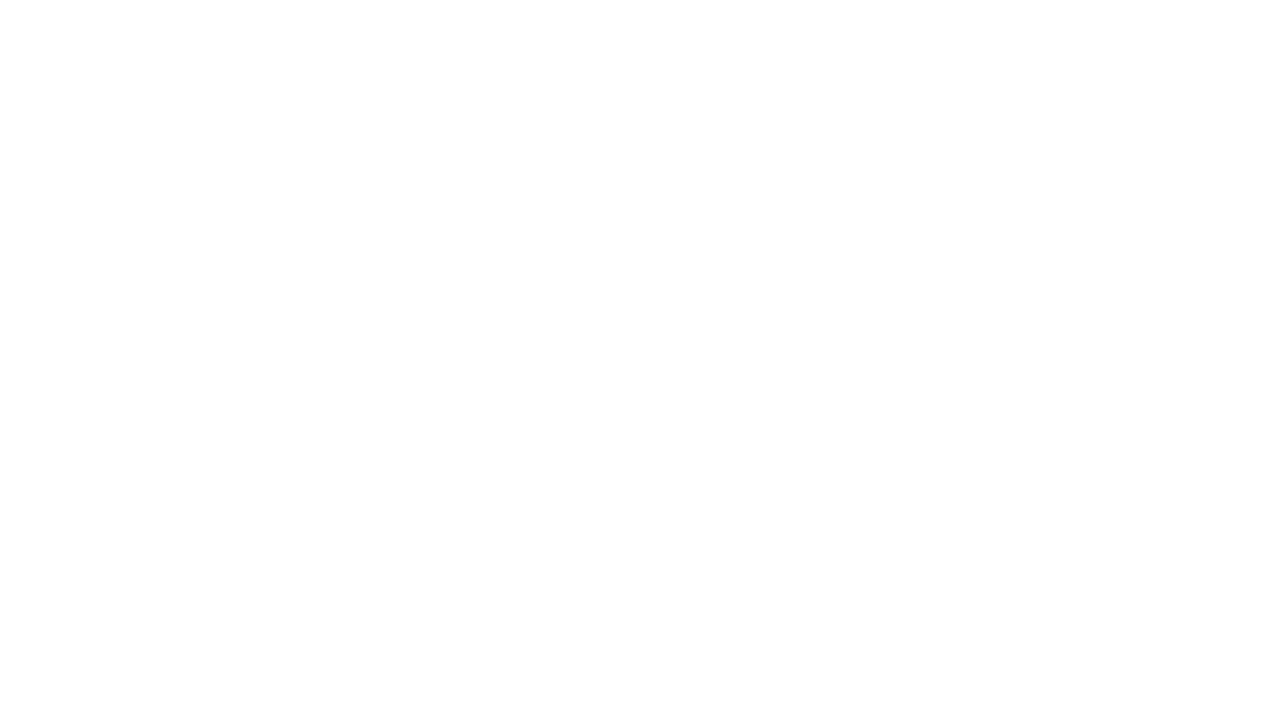

Search results page loaded (networkidle)
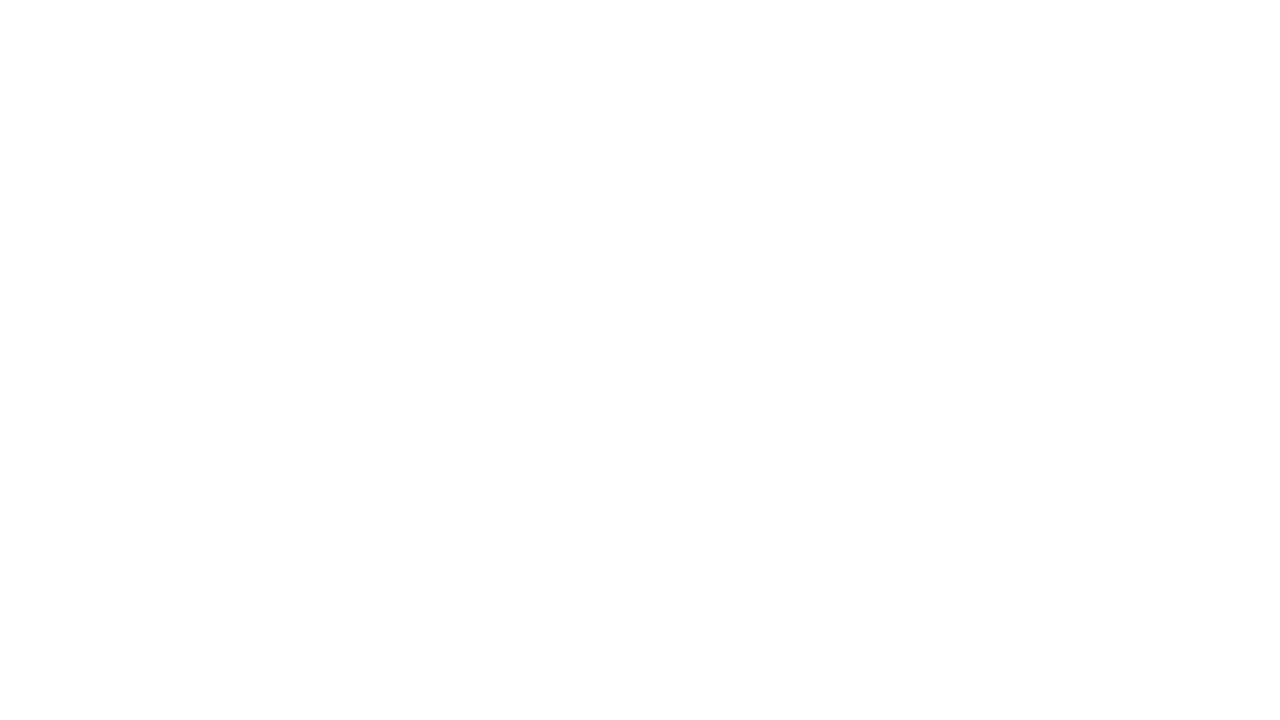

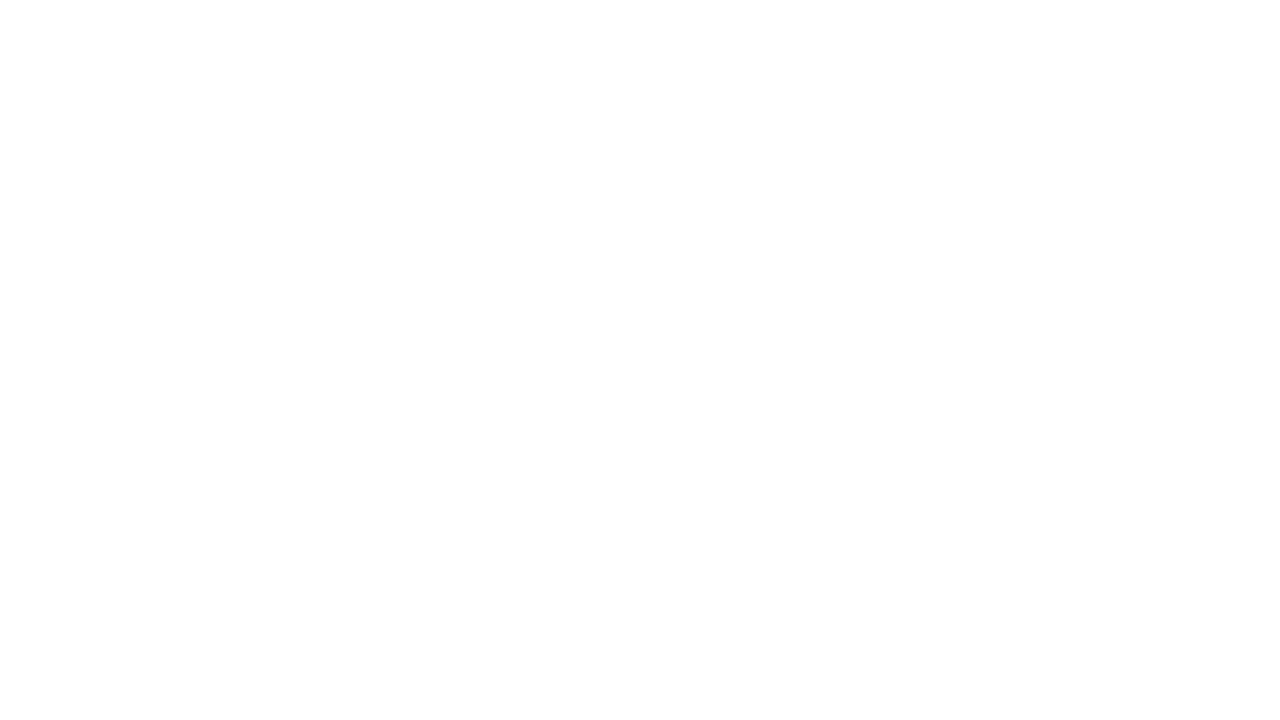